Clicks on a valid link on the broken links page and verifies navigation to the demoqa homepage

Starting URL: https://demoqa.com/broken

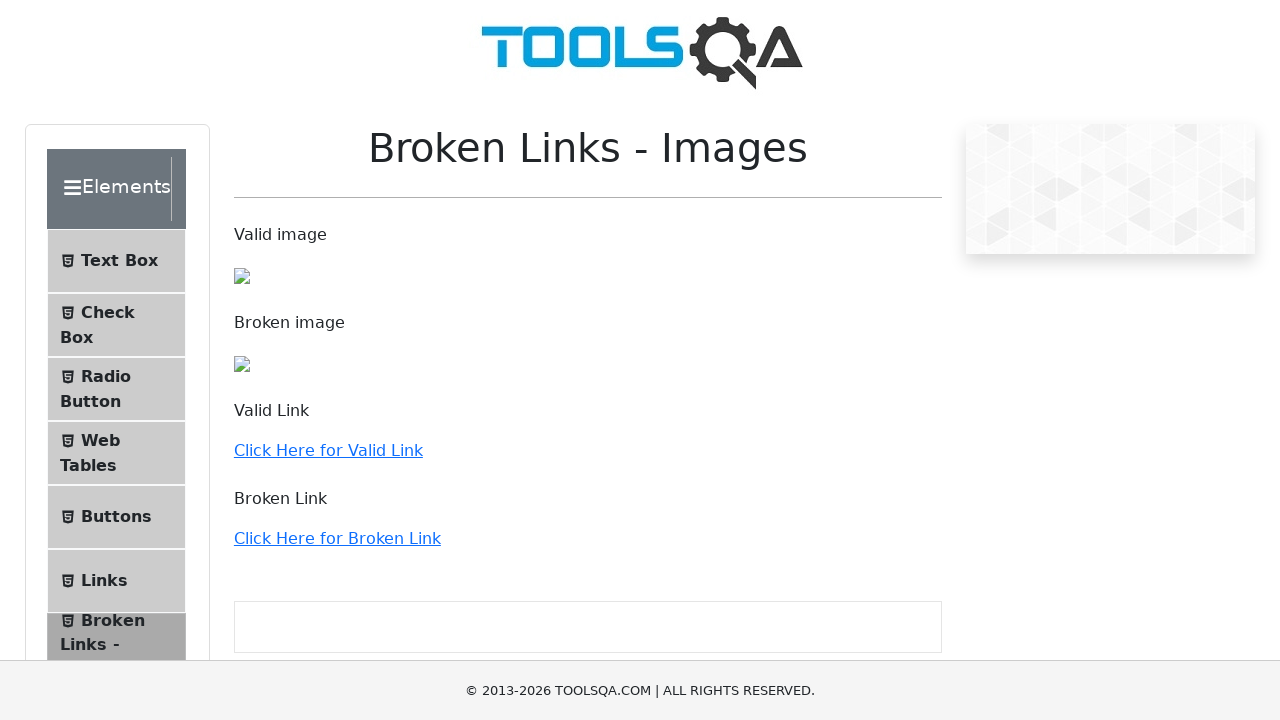

Content area loaded on broken links page
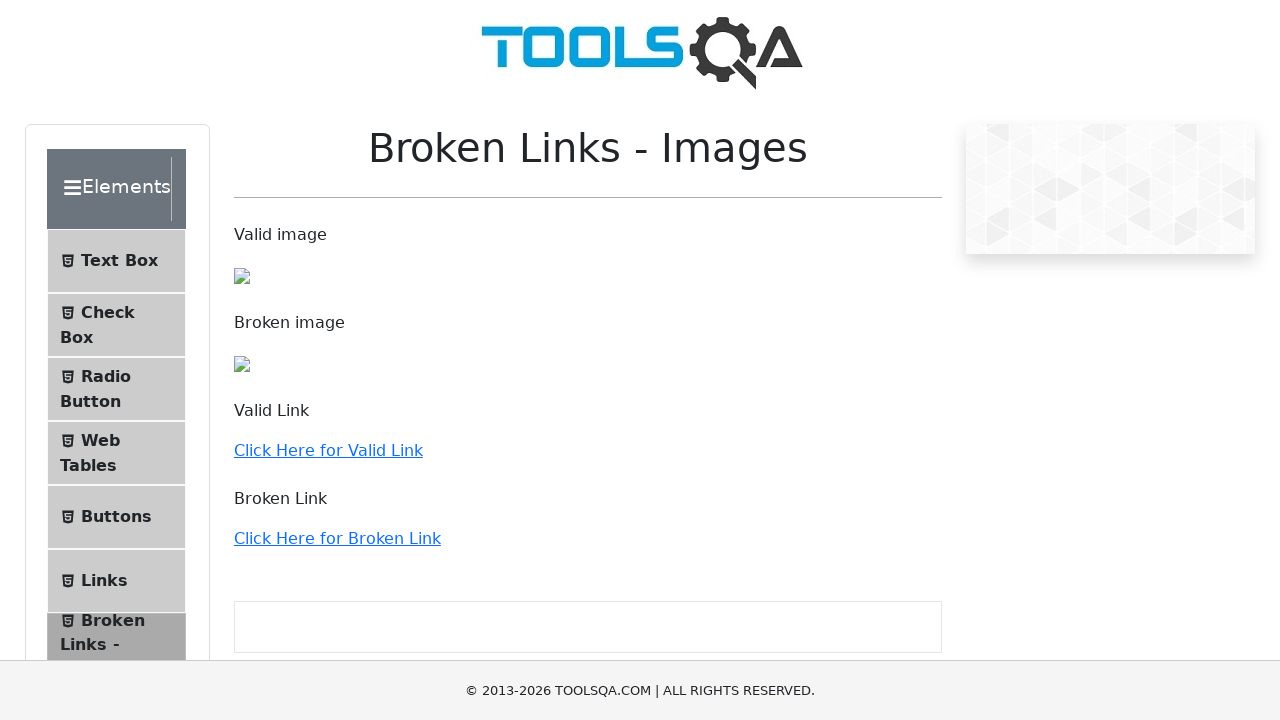

Clicked the valid link 'Click Here for Valid Link' at (328, 450) on .col-md-6 >> internal:text="Click Here for Valid Link"i
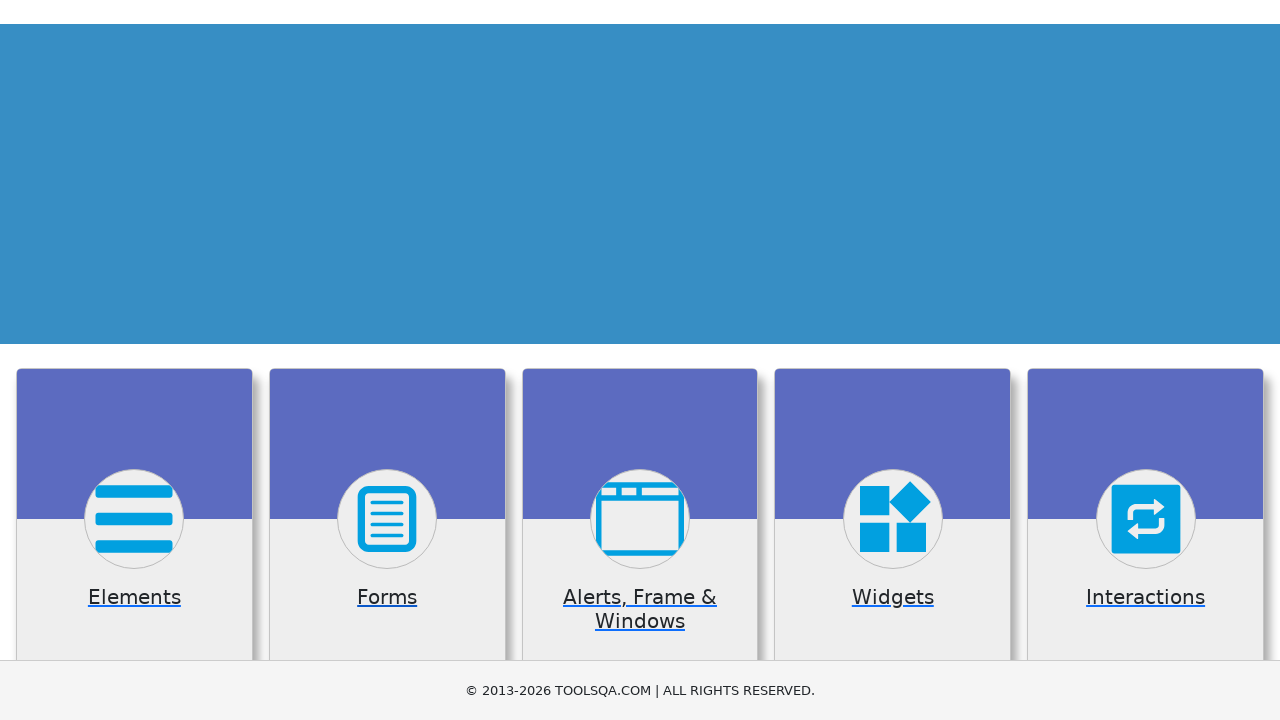

Successfully navigated to demoqa homepage
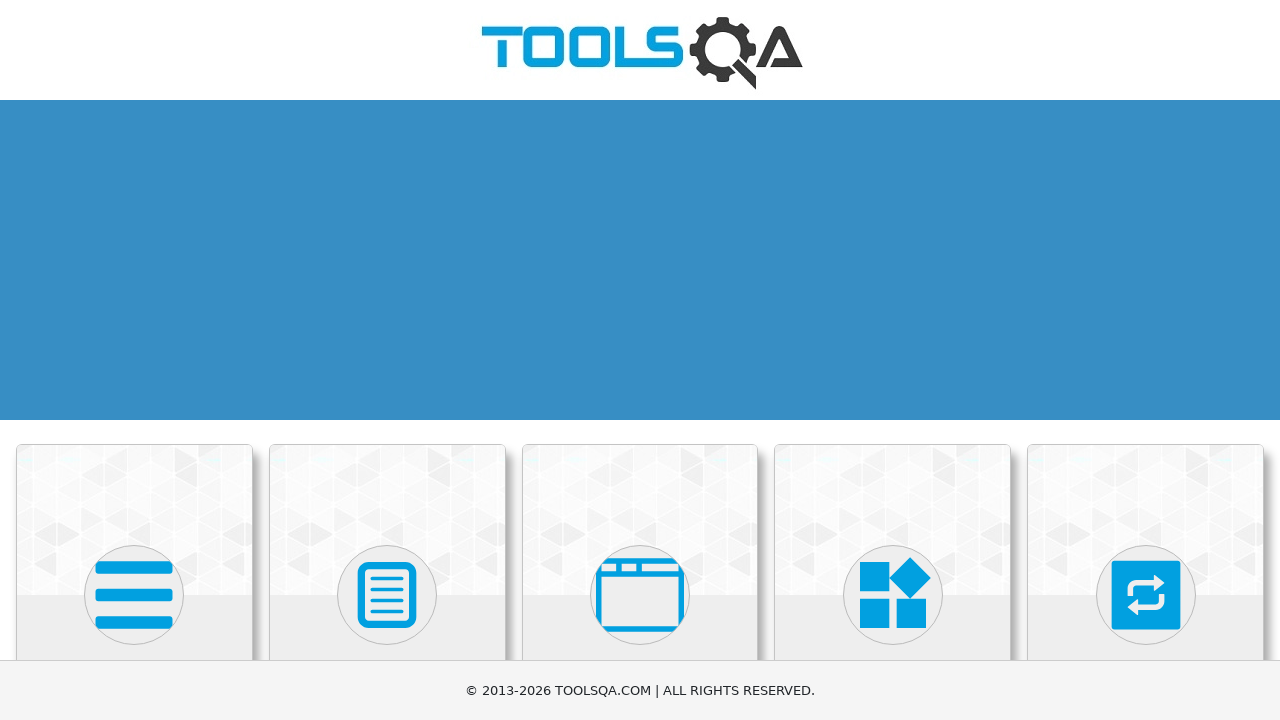

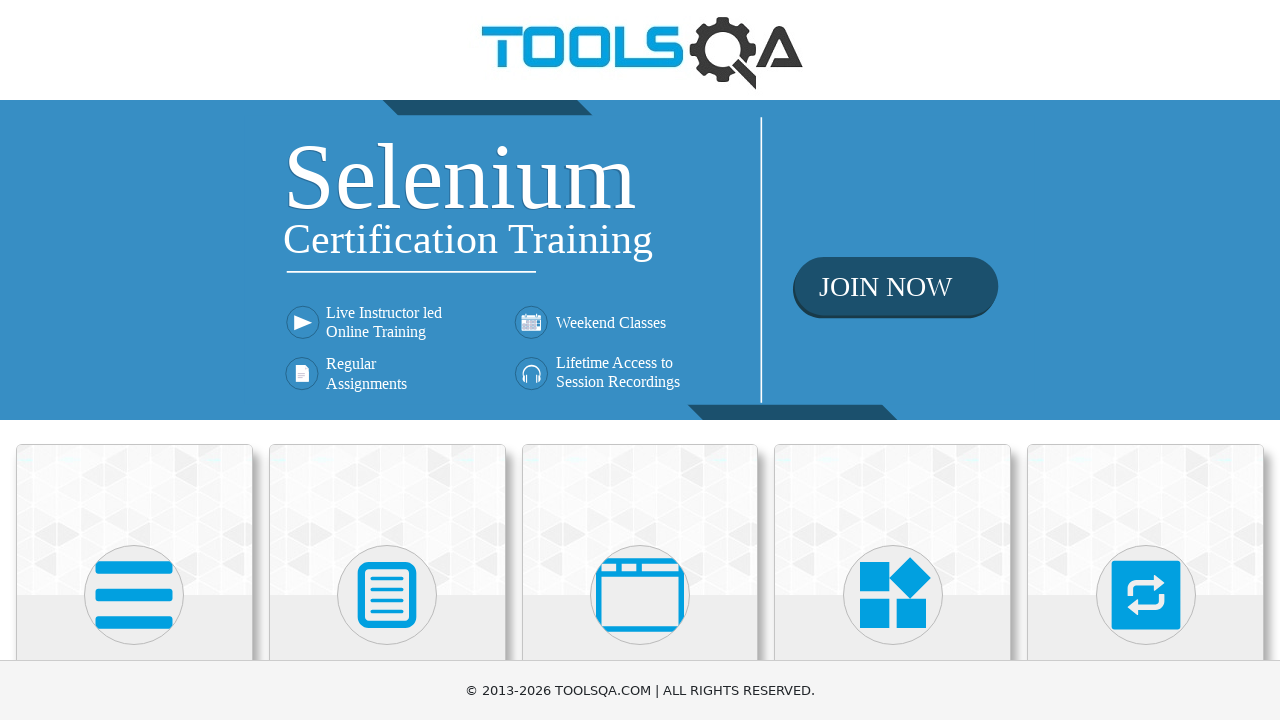